Tests keyboard input events by pressing keys and performing a keyboard shortcut sequence (Ctrl+A, Ctrl+C) on an input events demo page

Starting URL: https://v1.training-support.net/selenium/input-events

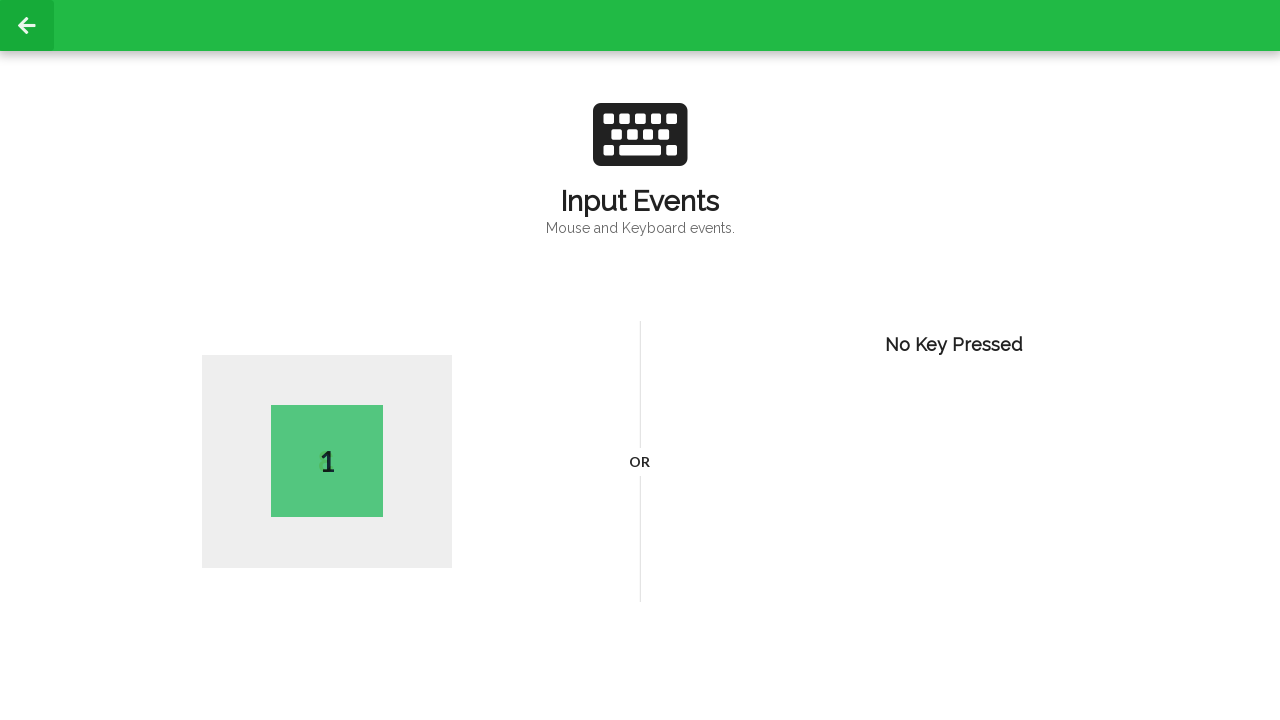

Pressed key 'A' (first name initial)
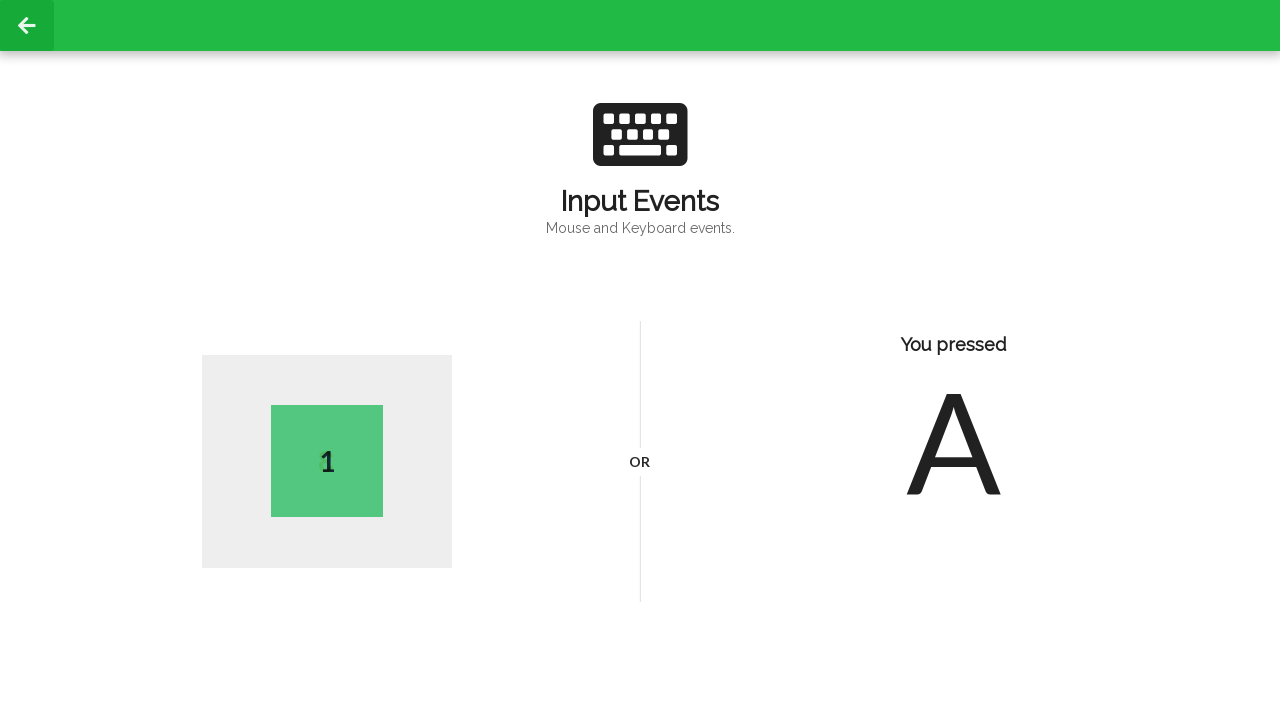

Performed Ctrl+A to select all text
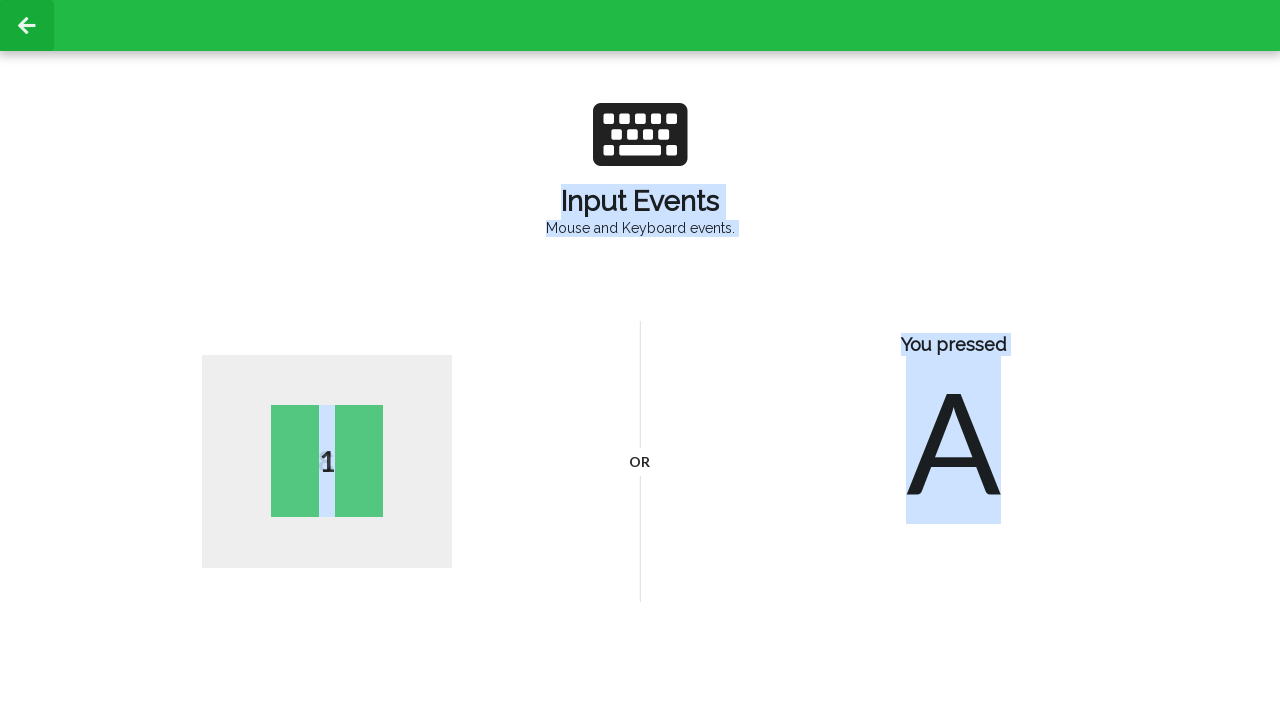

Performed Ctrl+C to copy selected text
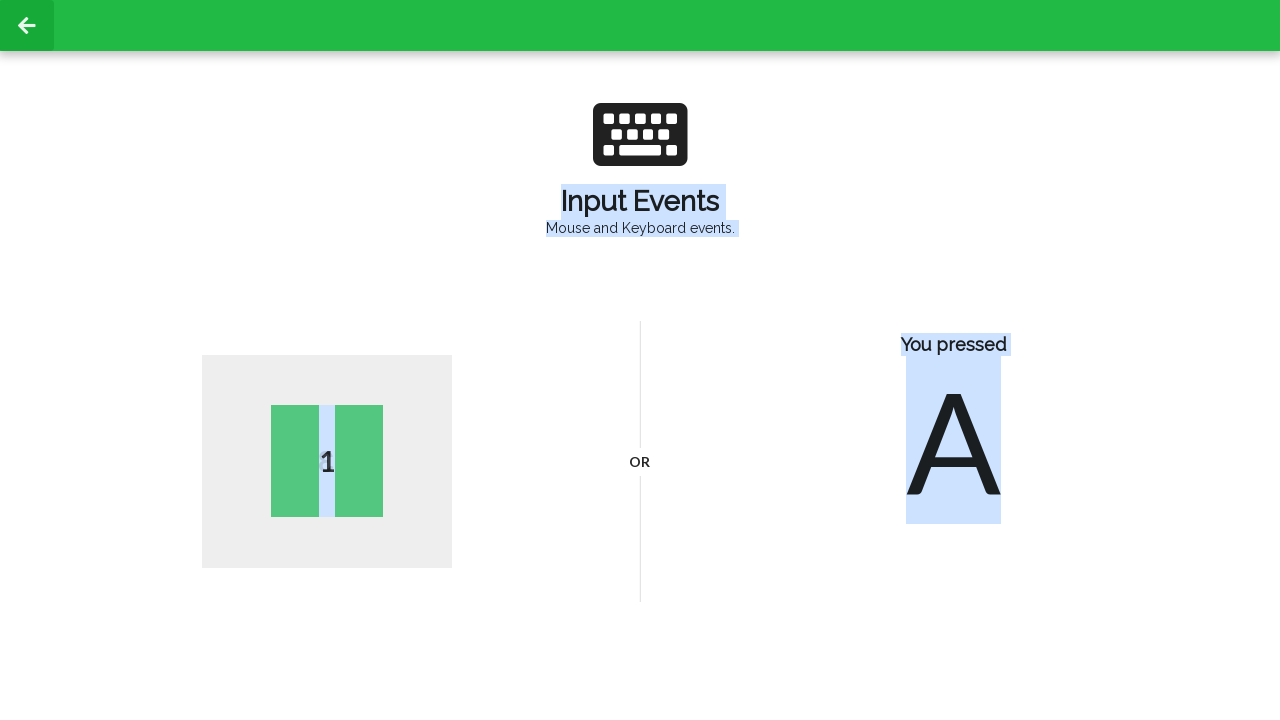

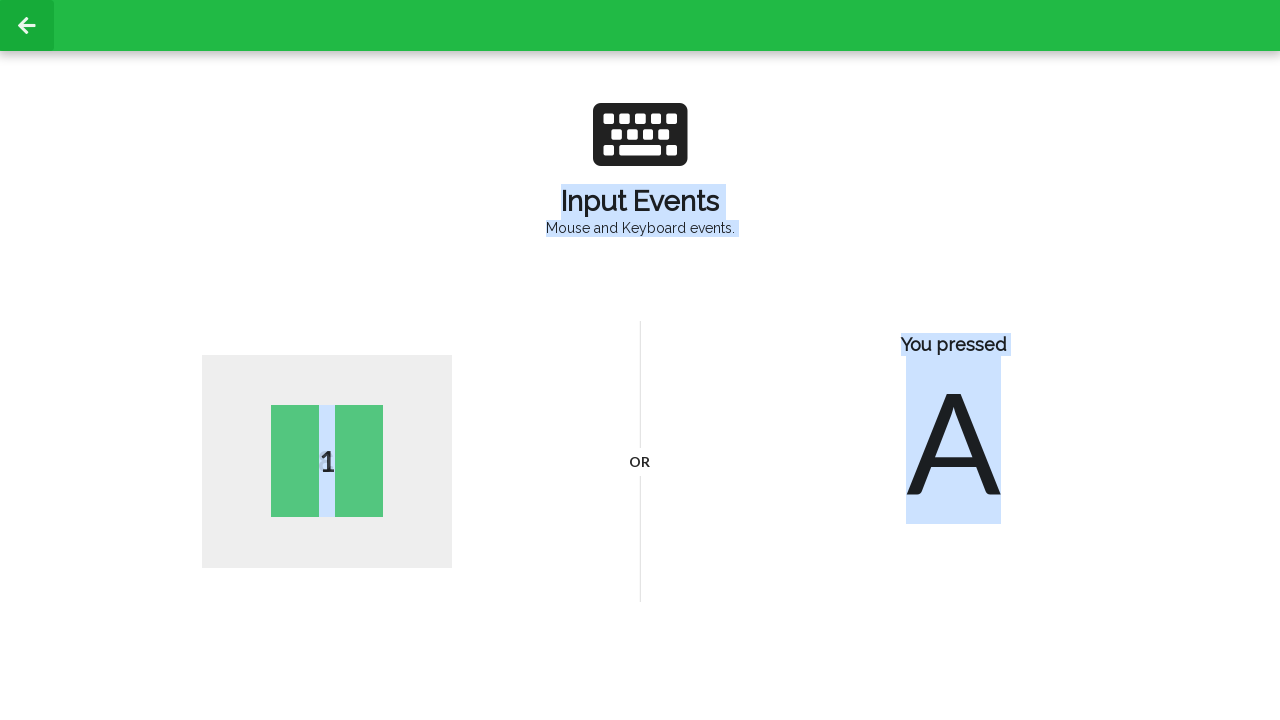